Tests modal popup handling by clicking a launcher button to open a popup, filling in form fields within the modal, and submitting the form on a training demo website.

Starting URL: https://training-support.net/webelements/popups

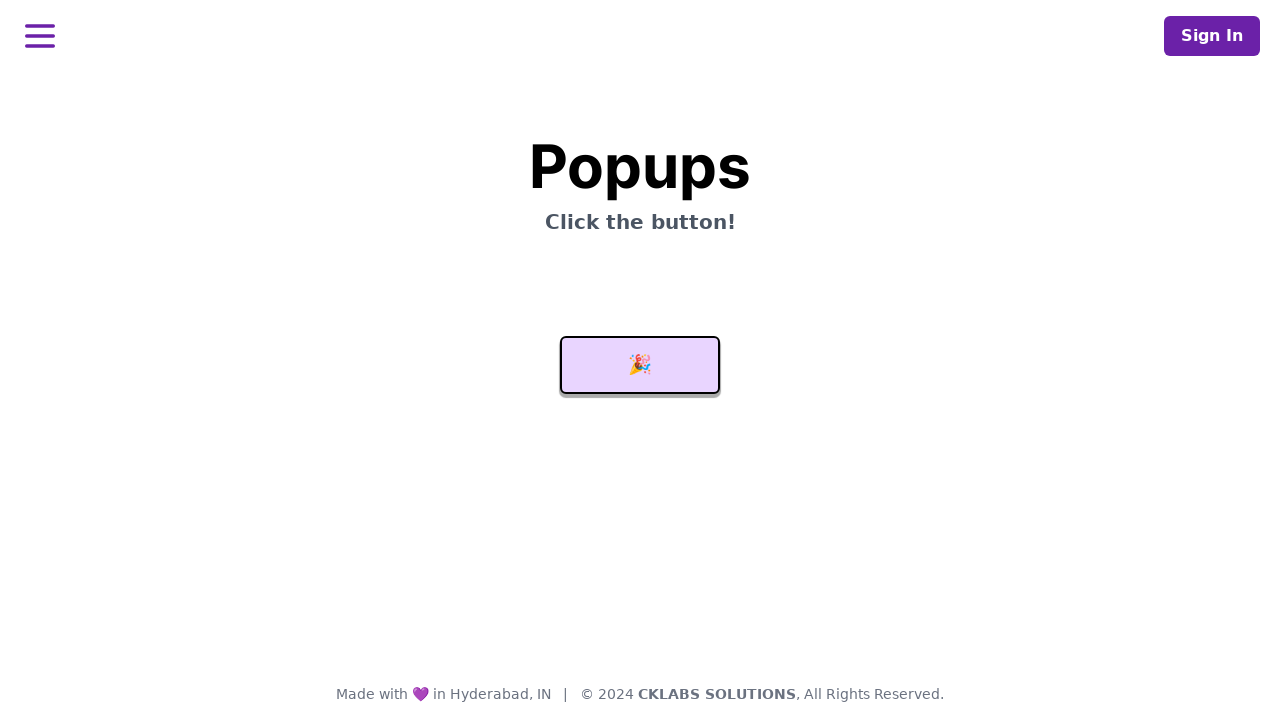

Clicked launcher button to open modal popup at (640, 365) on #launcher
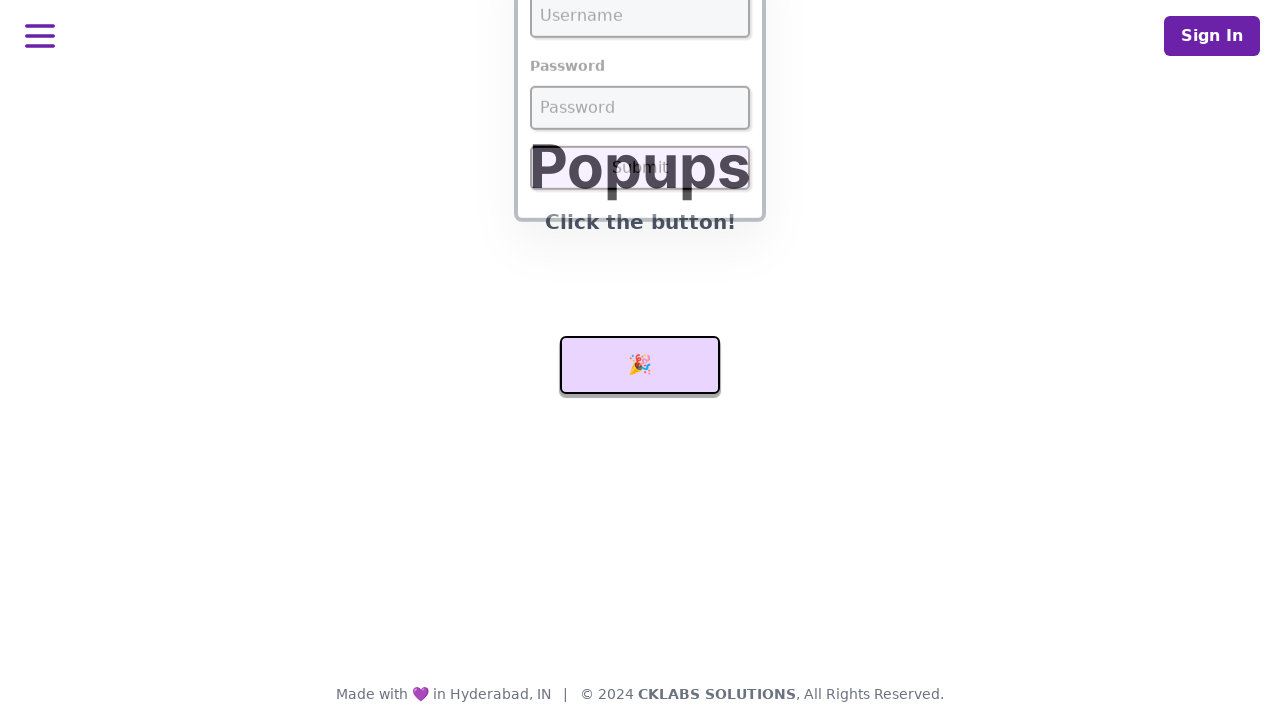

Modal popup opened and username field became visible
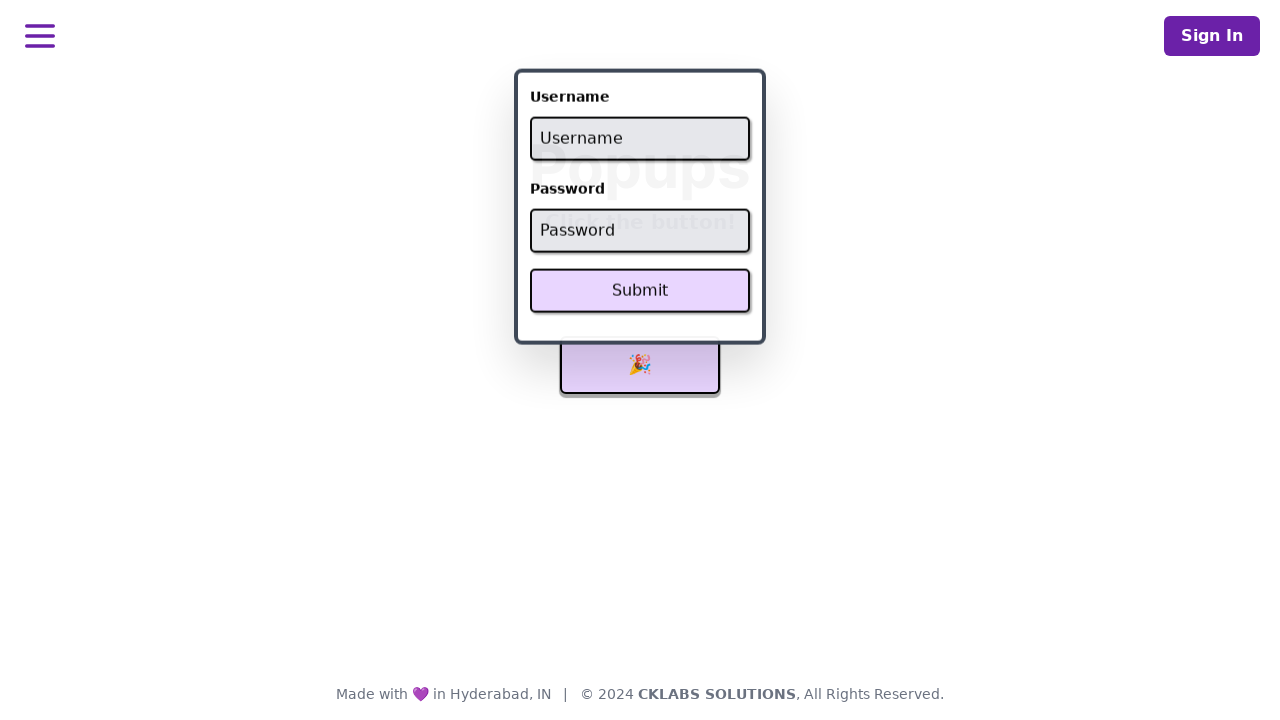

Filled username field with 'admin' on #username
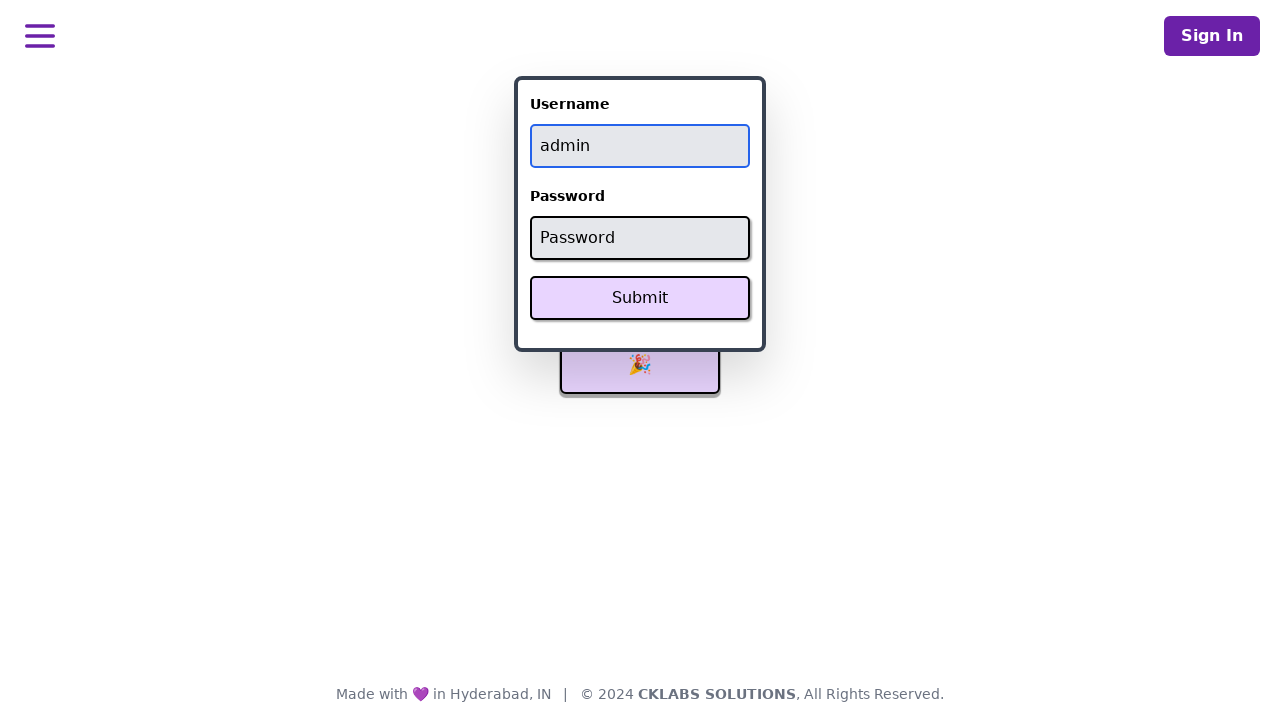

Filled password field with 'password' on #password
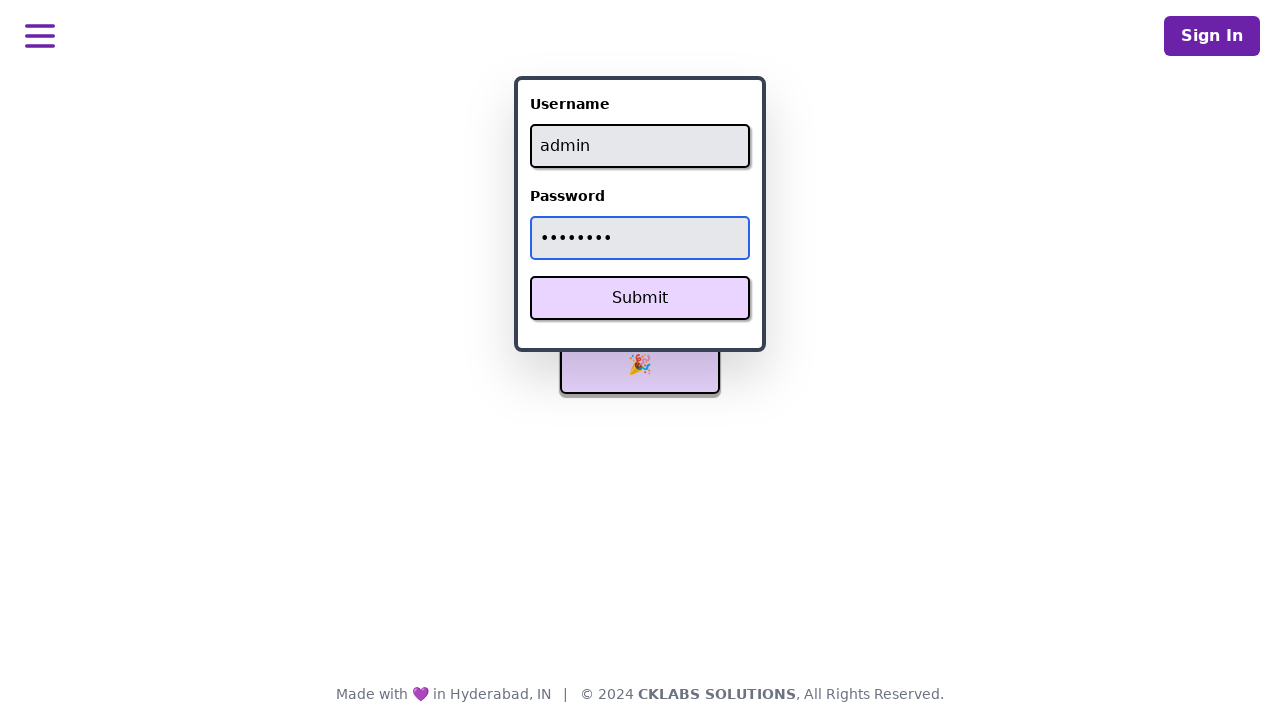

Clicked Submit button to submit the form at (640, 298) on xpath=//button[text()='Submit']
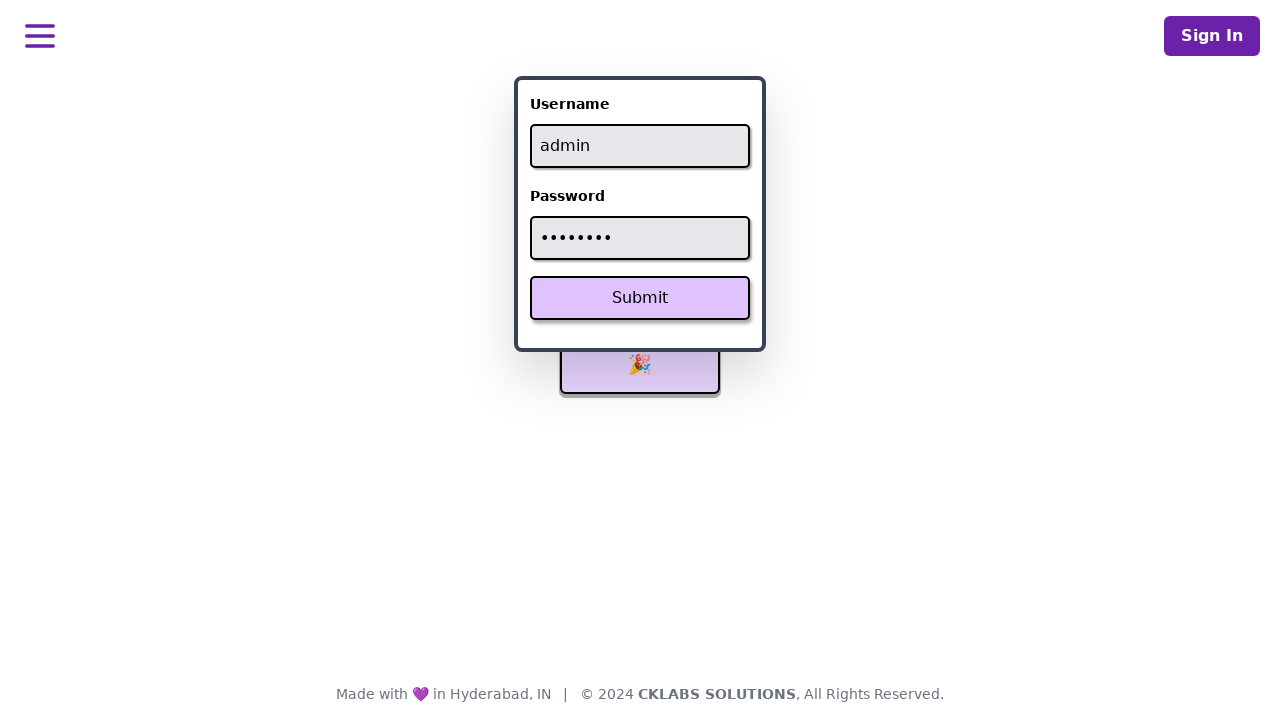

Success message appeared confirming form submission
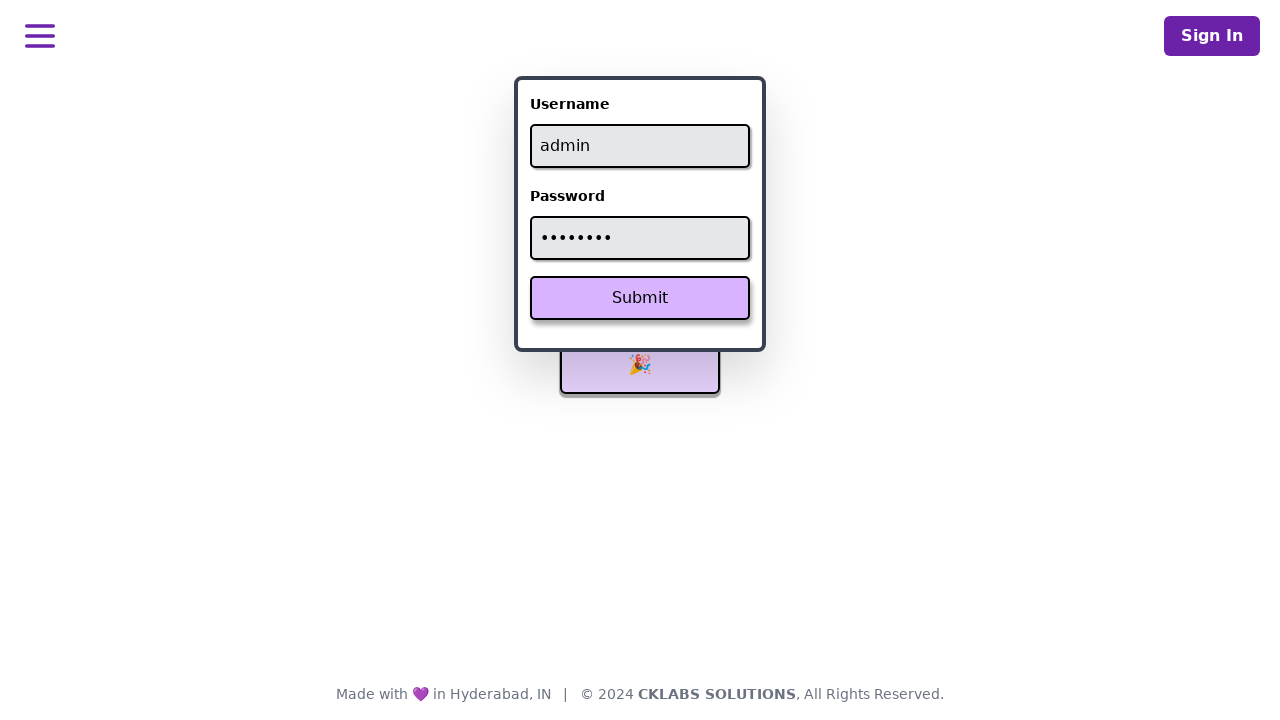

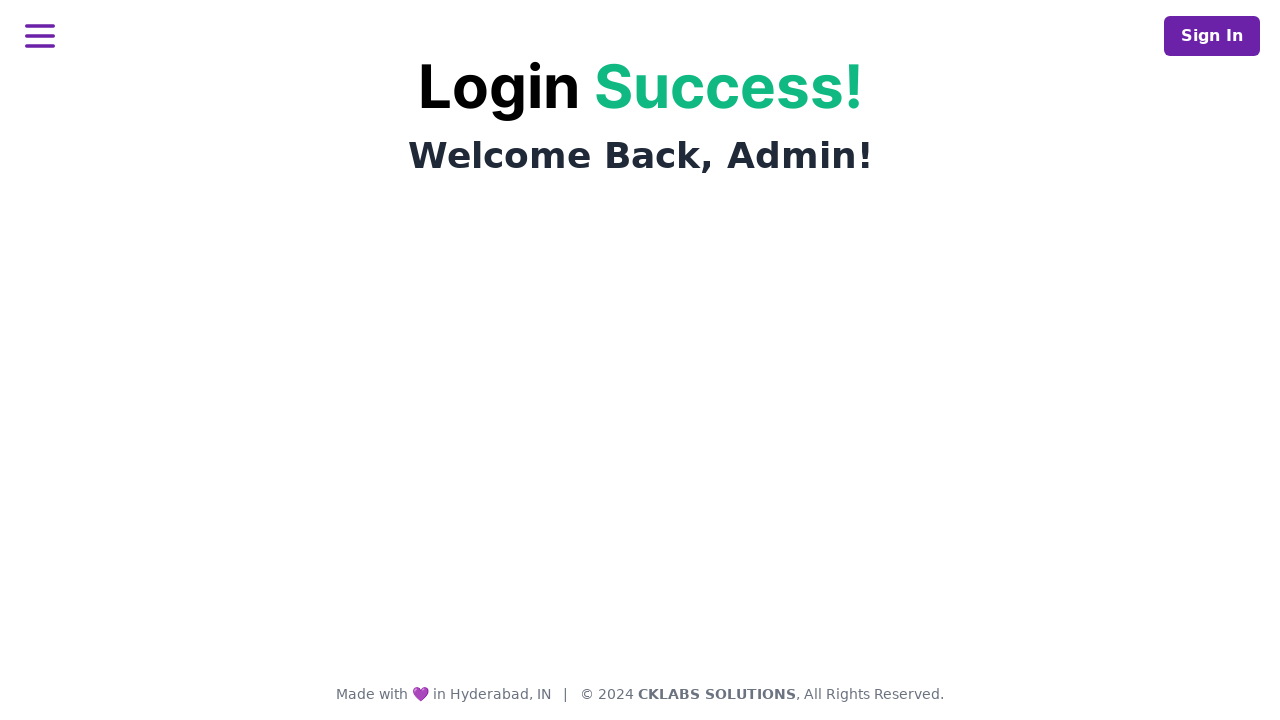